Tests window handling functionality by clicking a link that opens a new window, then switching between the original and new windows to verify navigation works correctly.

Starting URL: https://opensource-demo.orangehrmlive.com/web/index.php/auth/login

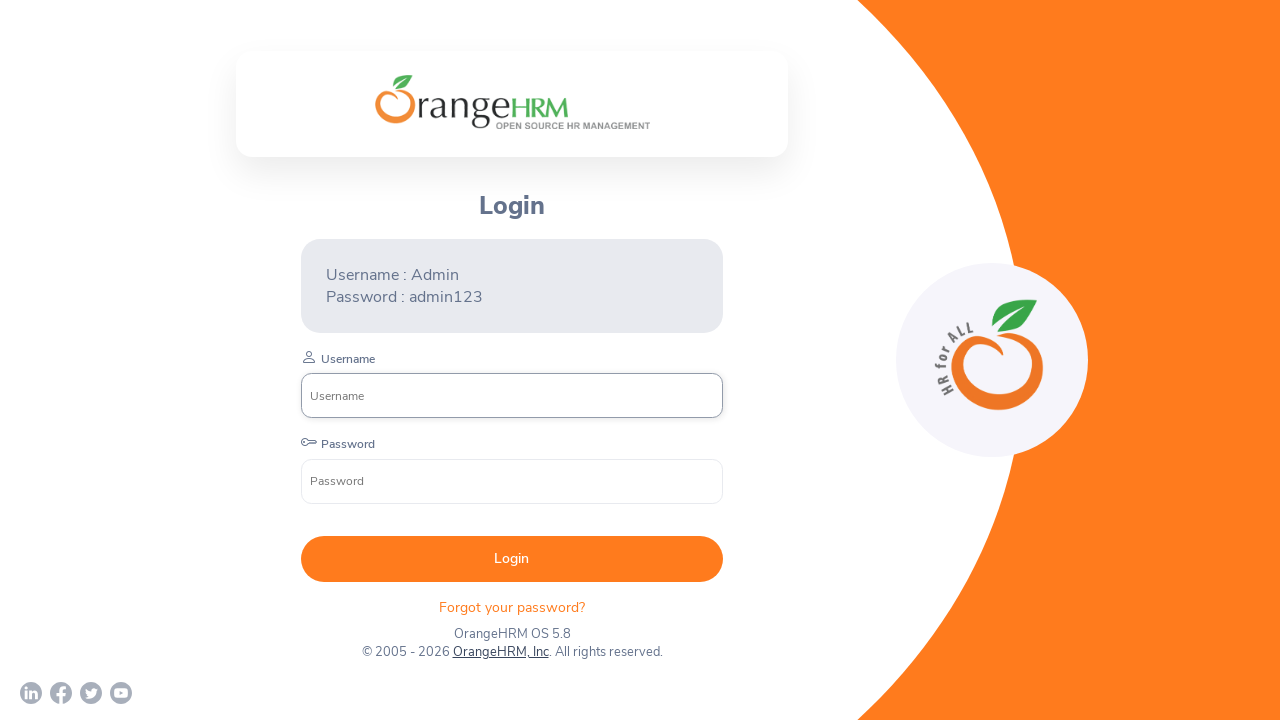

Waited for page to load (networkidle)
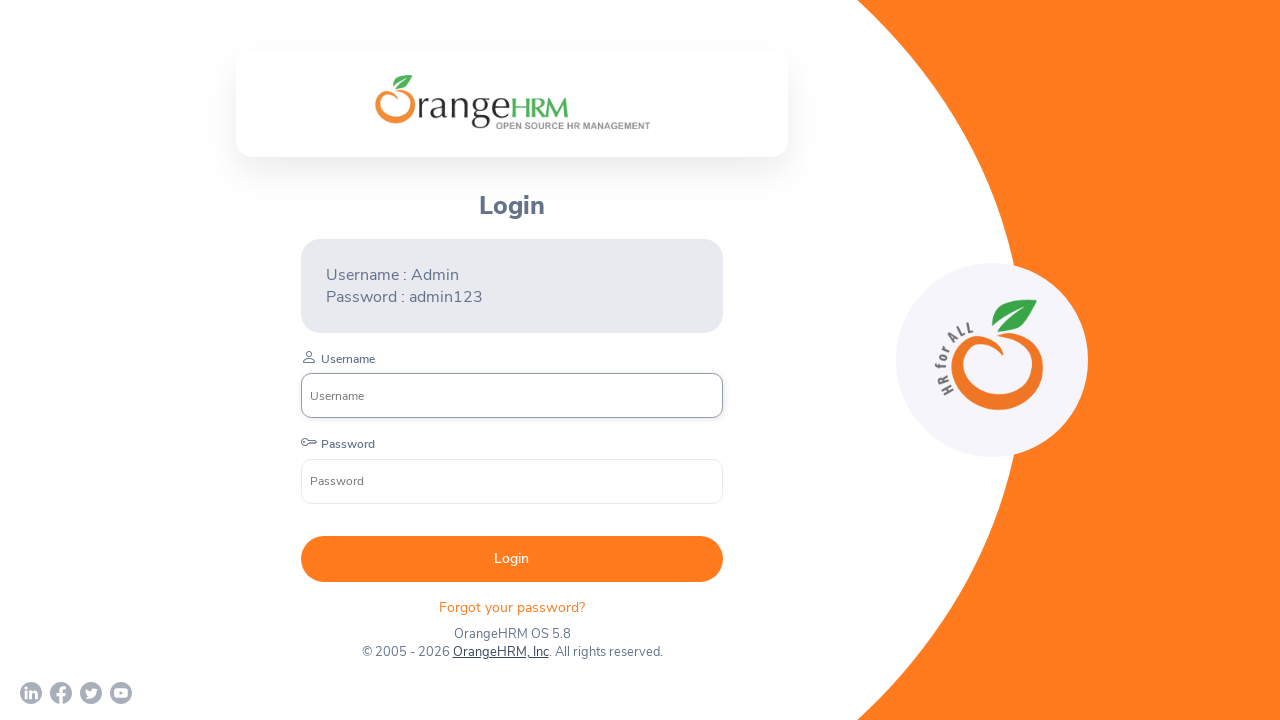

Clicked OrangeHRM, Inc link to open new window at (500, 652) on text=OrangeHRM, Inc
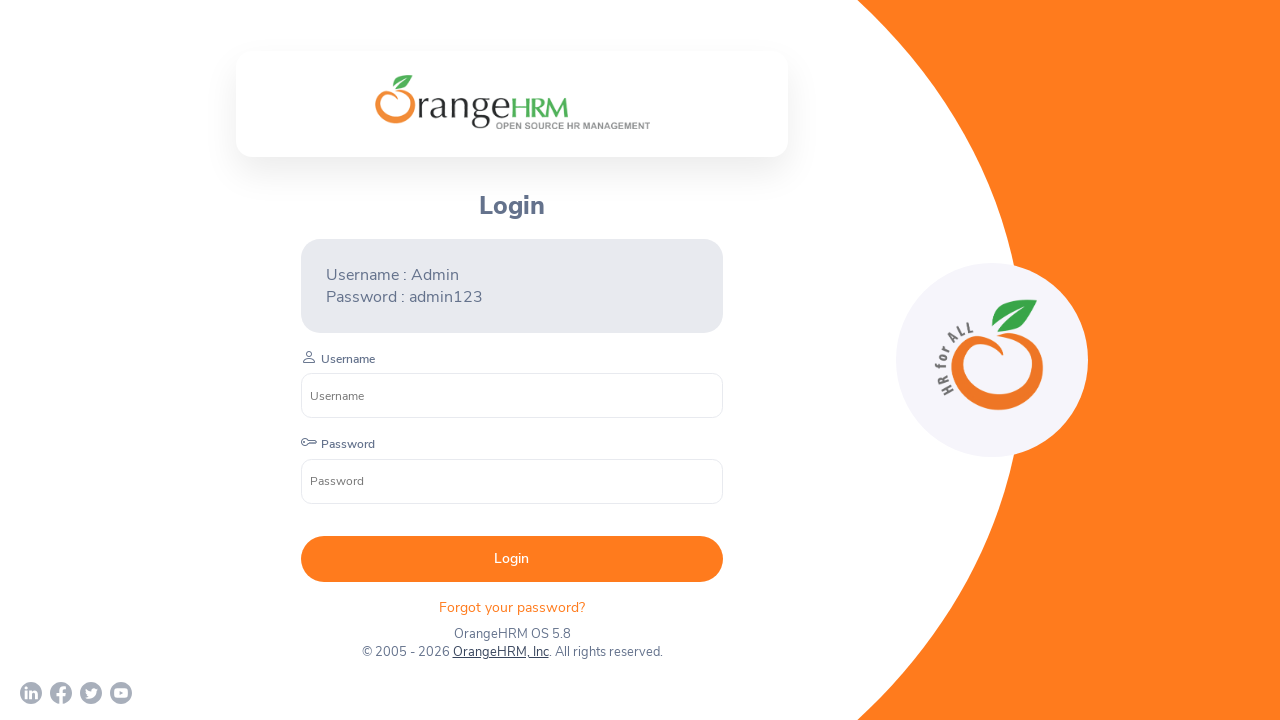

Captured new page object from context
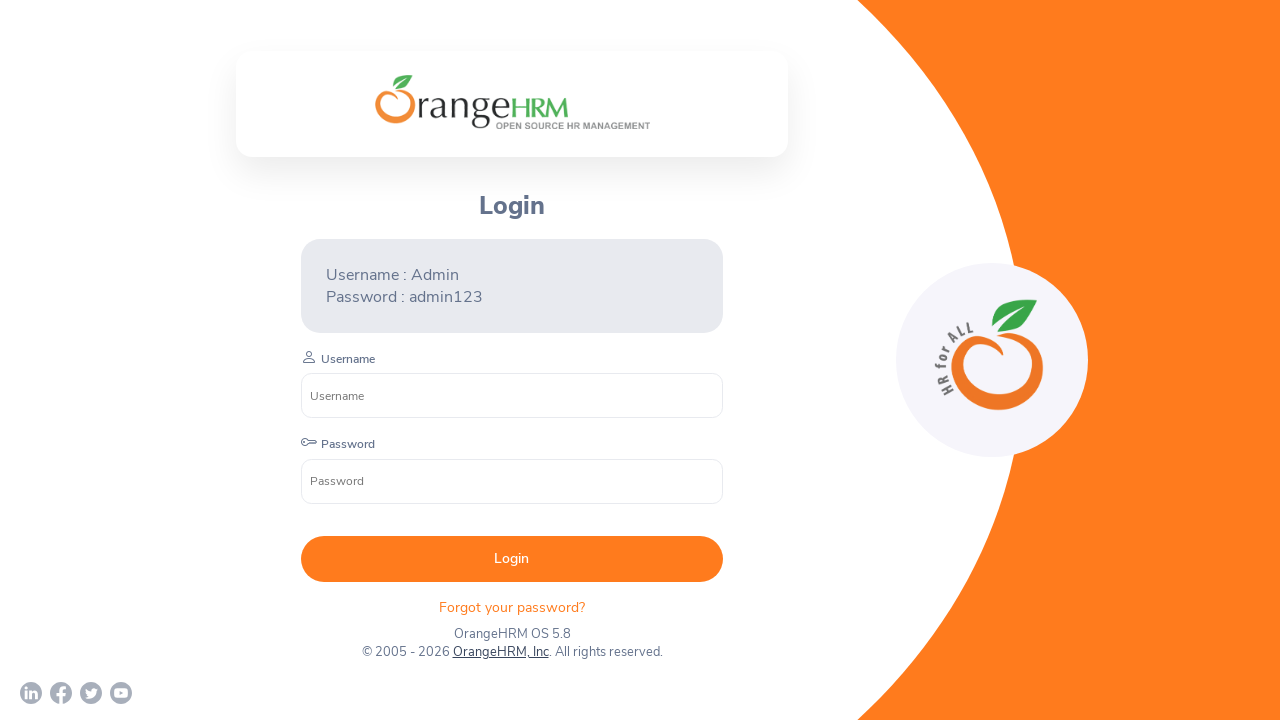

Waited for new page to load (networkidle)
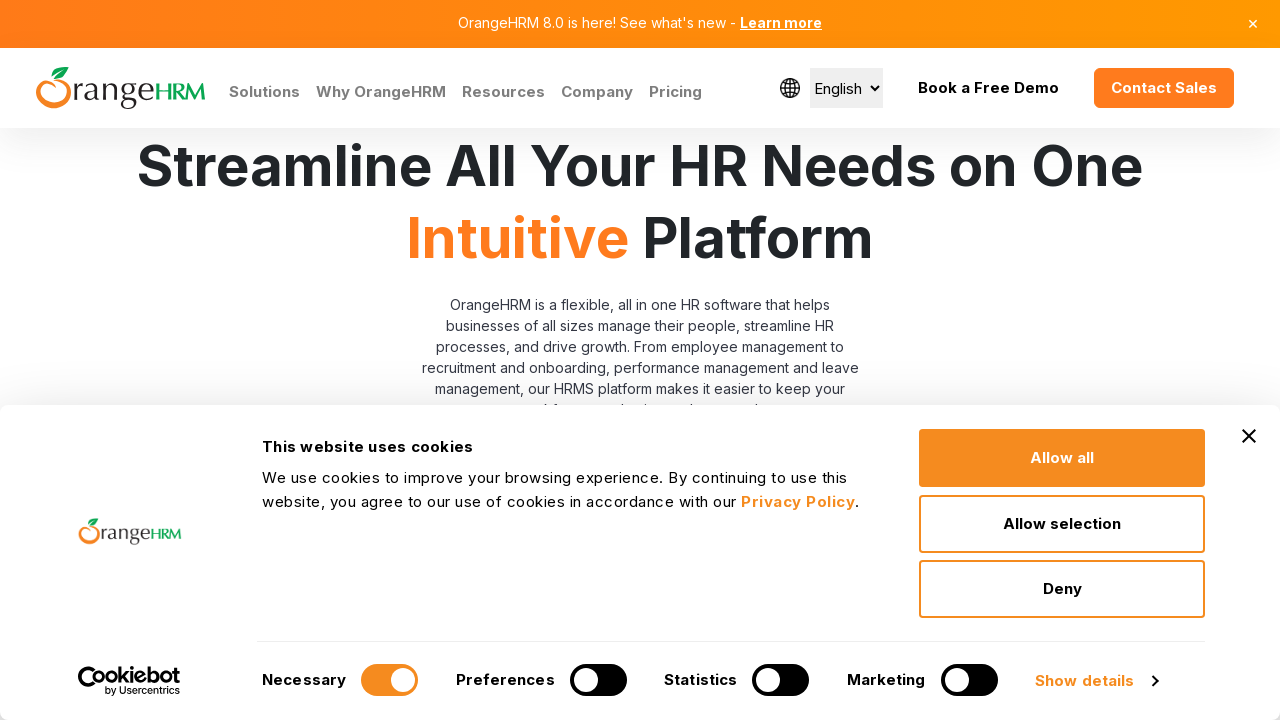

Retrieved original page title: OrangeHRM
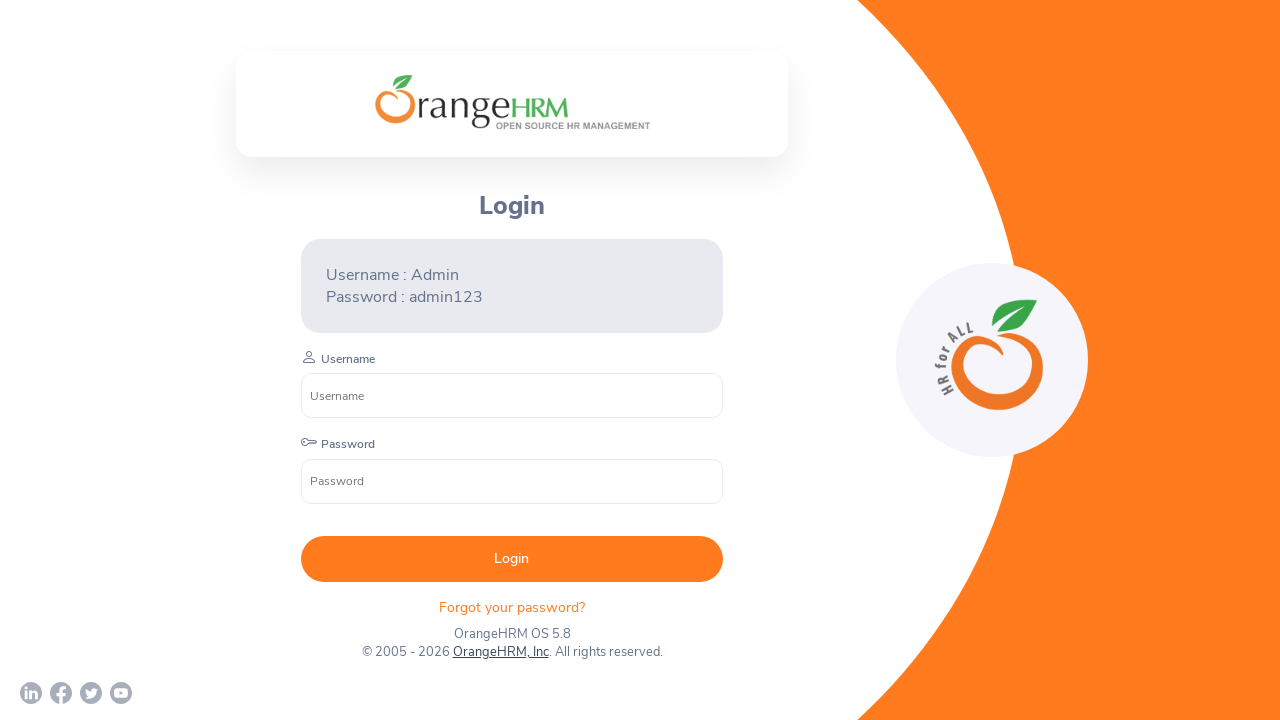

Retrieved new page title: Human Resources Management Software | HRMS | OrangeHRM
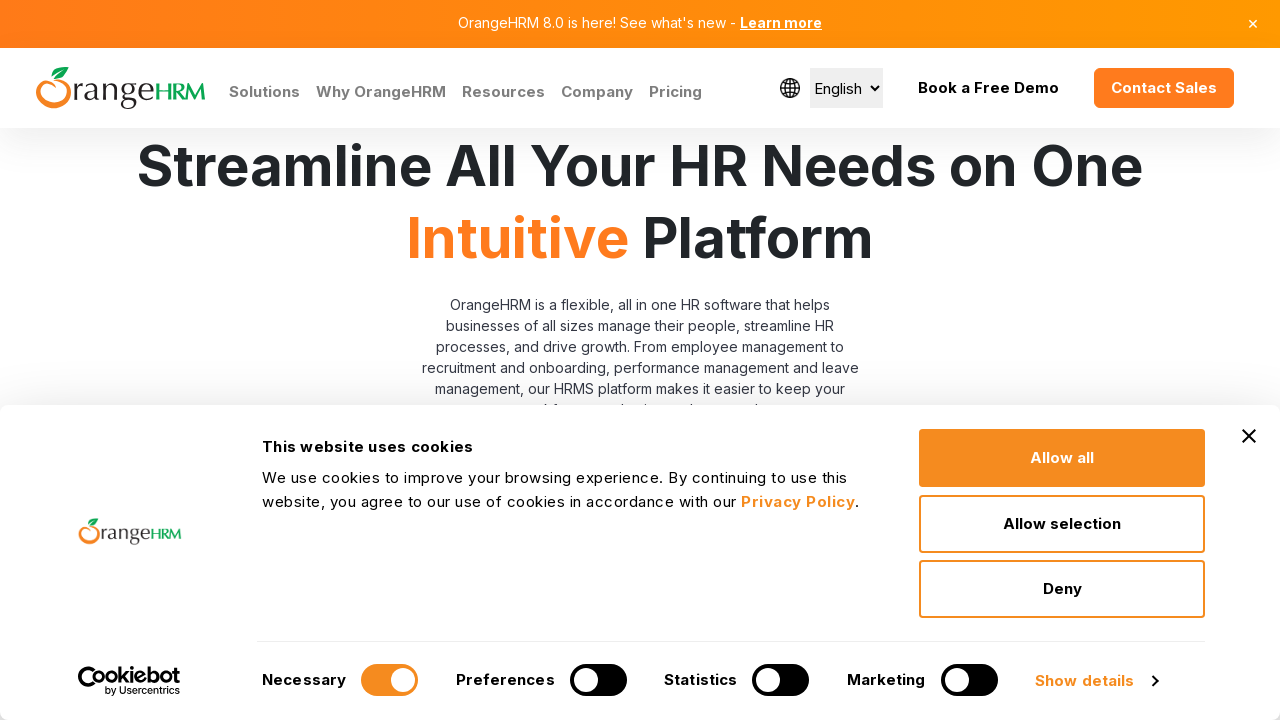

Switched focus back to original page (brought to front)
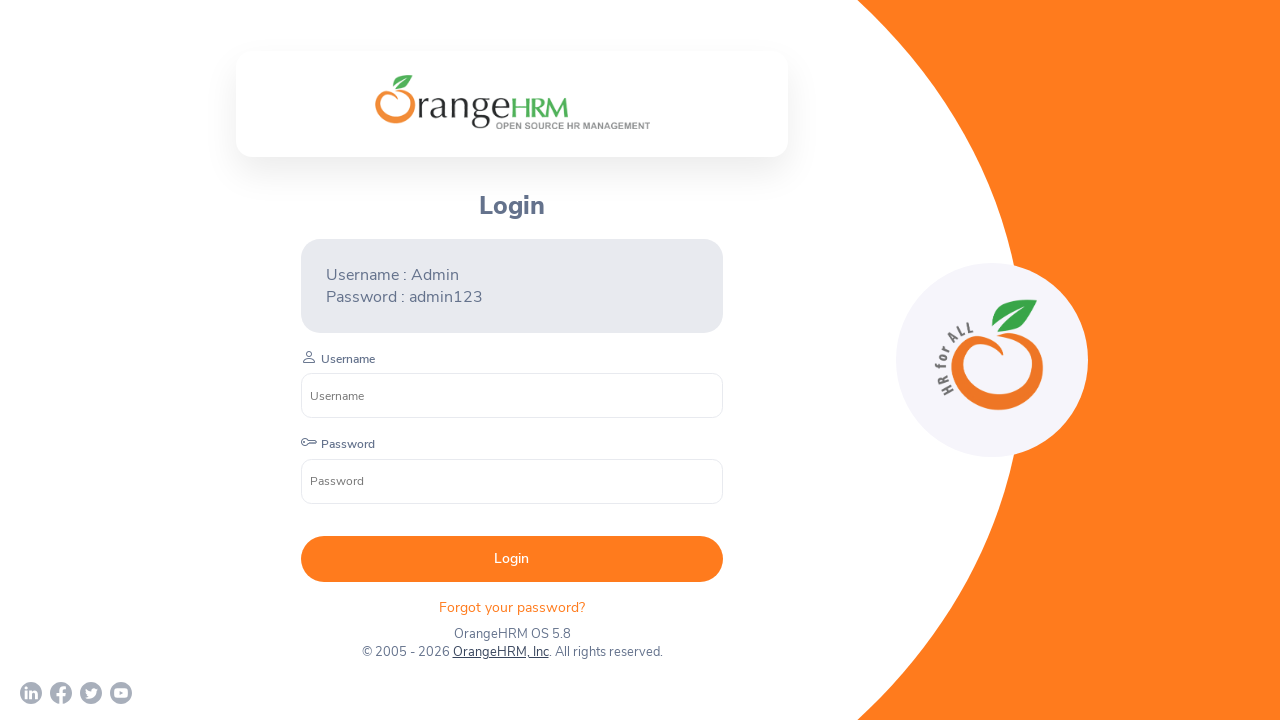

Closed the new page window
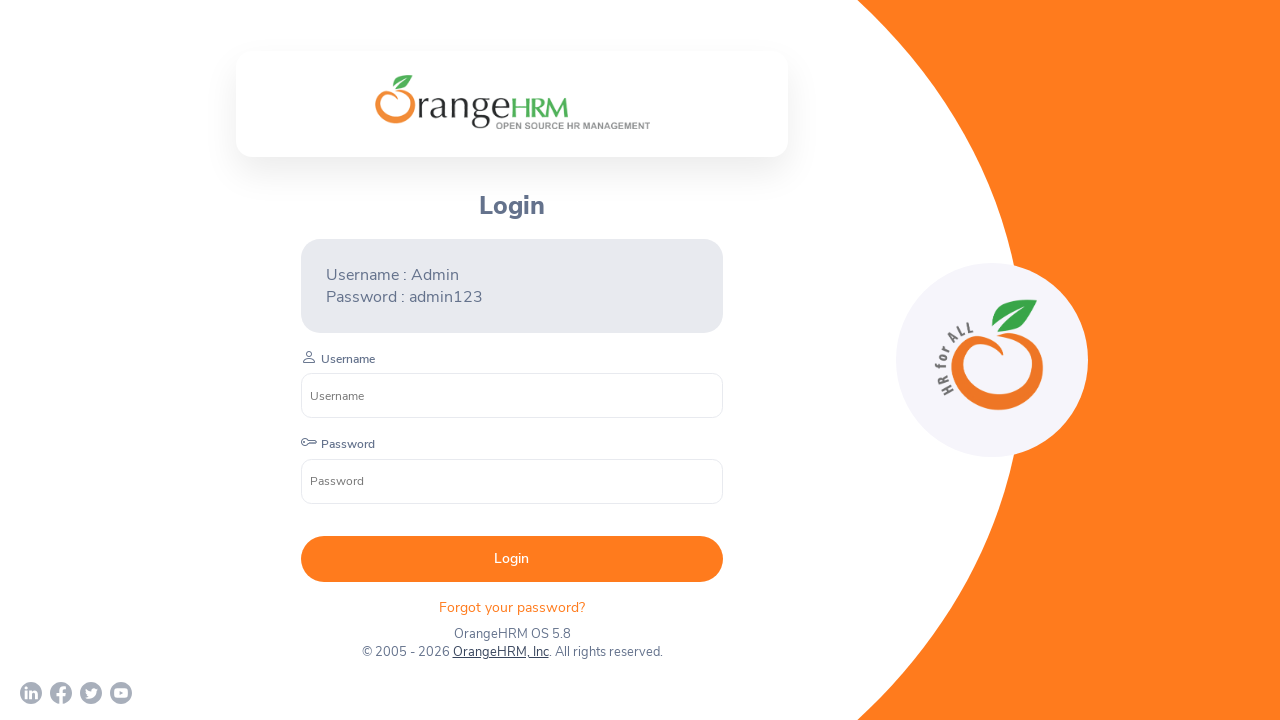

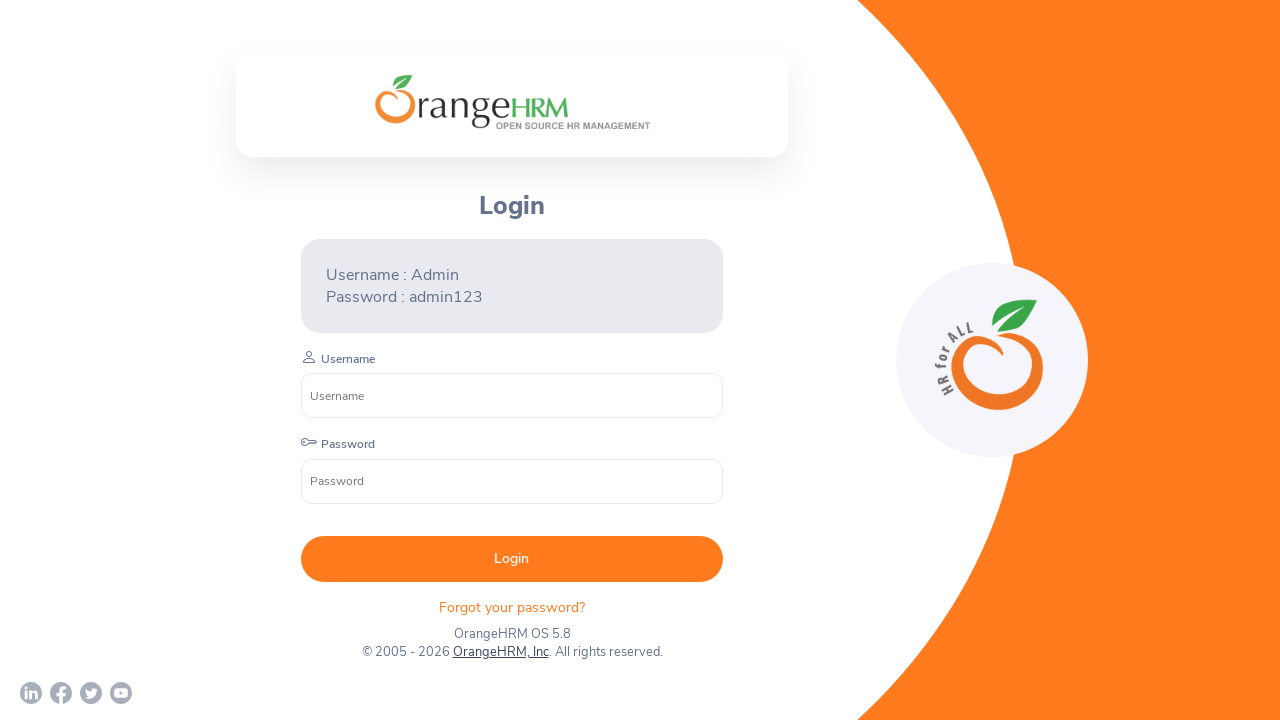